Tests date picker functionality on the Volaris airline website by clicking on a date input field and waiting for the calendar to appear

Starting URL: https://www.volaris.com/

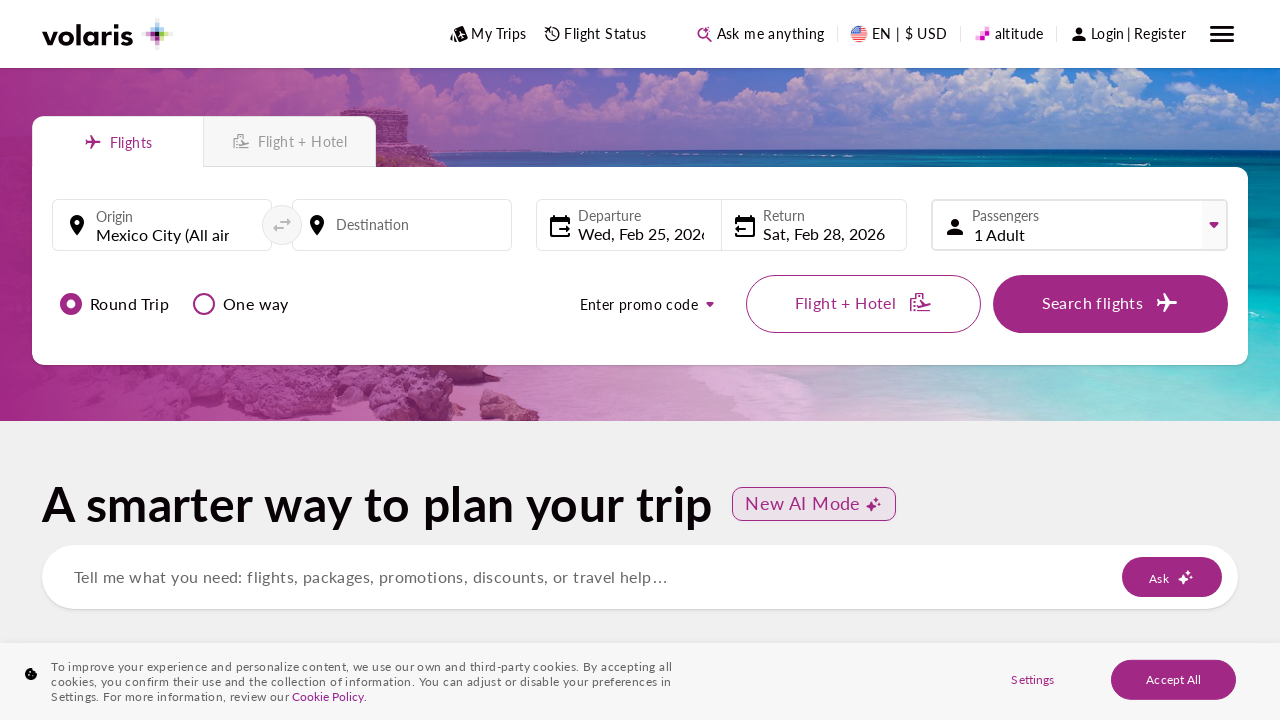

Clicked on date input field to open date picker at (826, 230) on #mat-input-5
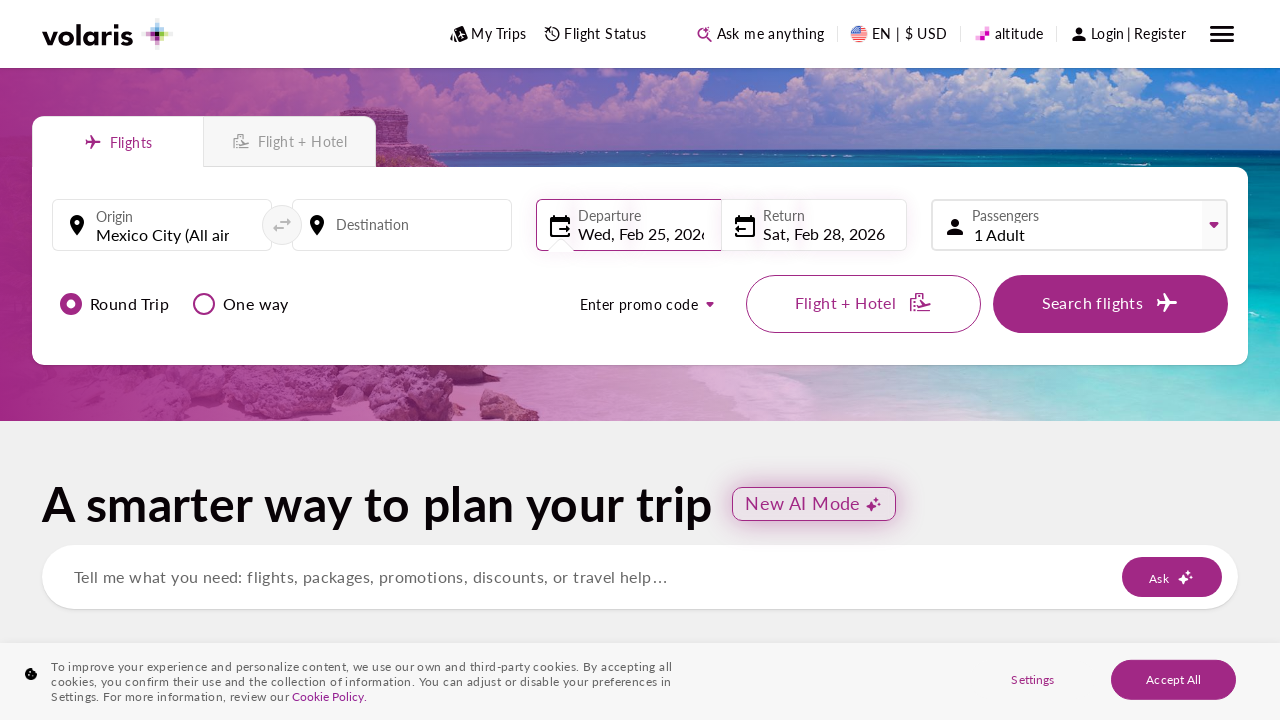

Calendar table appeared
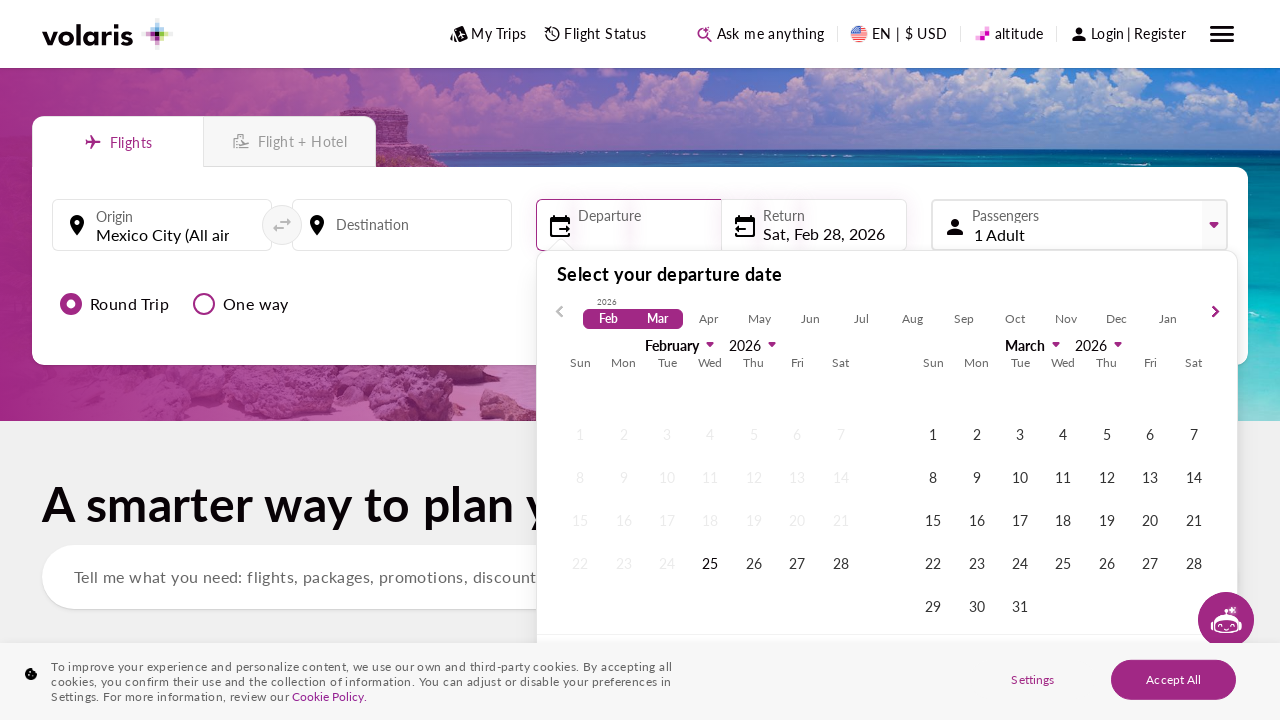

Retrieved month and year text from calendar
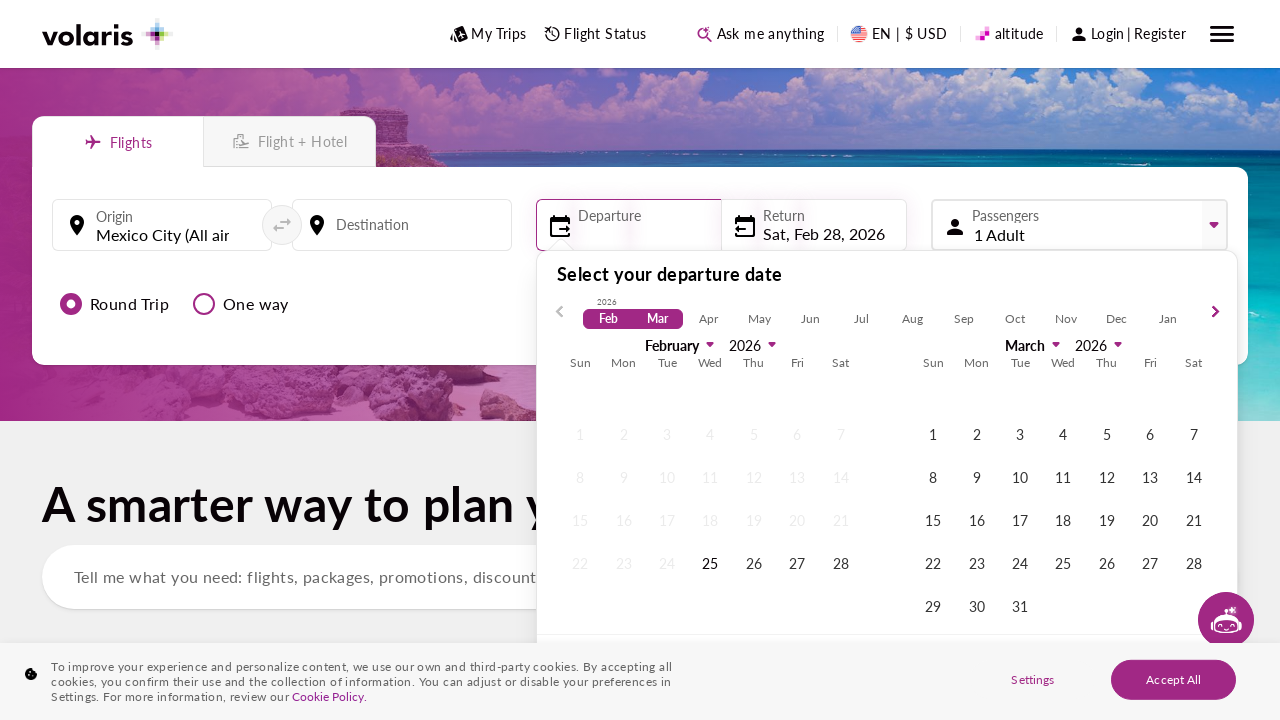

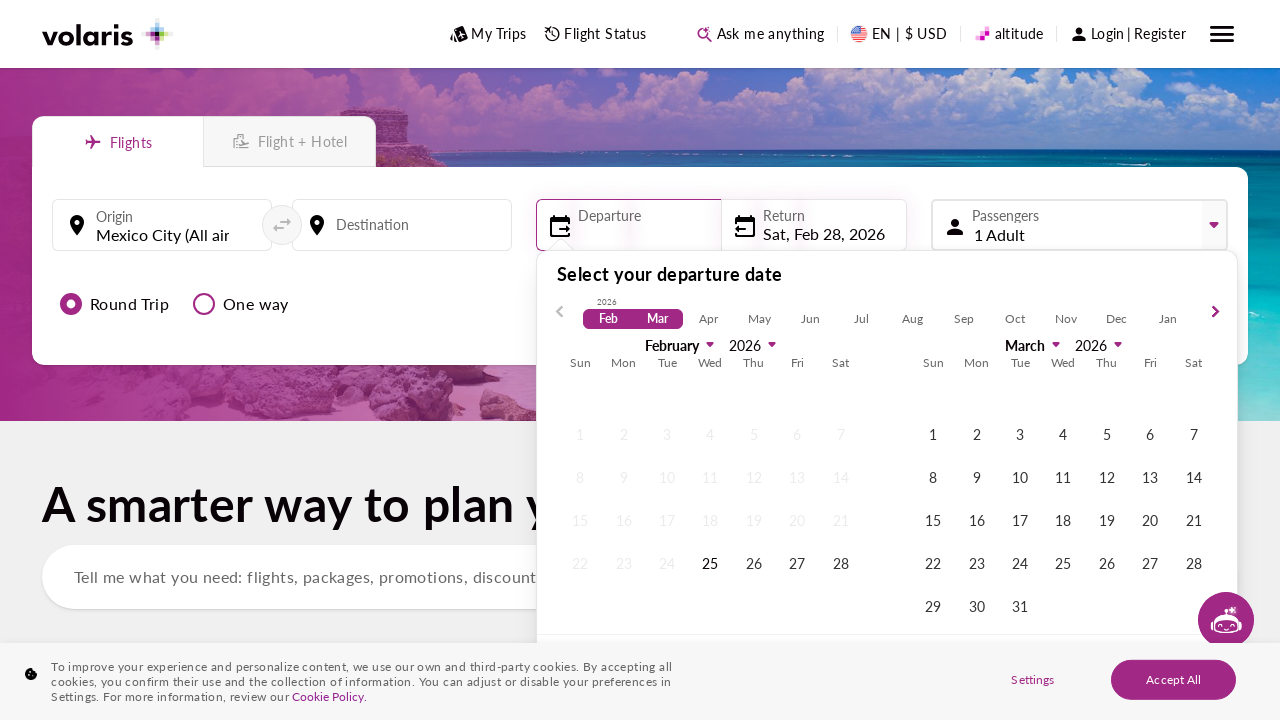